Clicks on the "Get A Free Quote" link on the TrankTechnologies website

Starting URL: https://www.tranktechnologies.com/

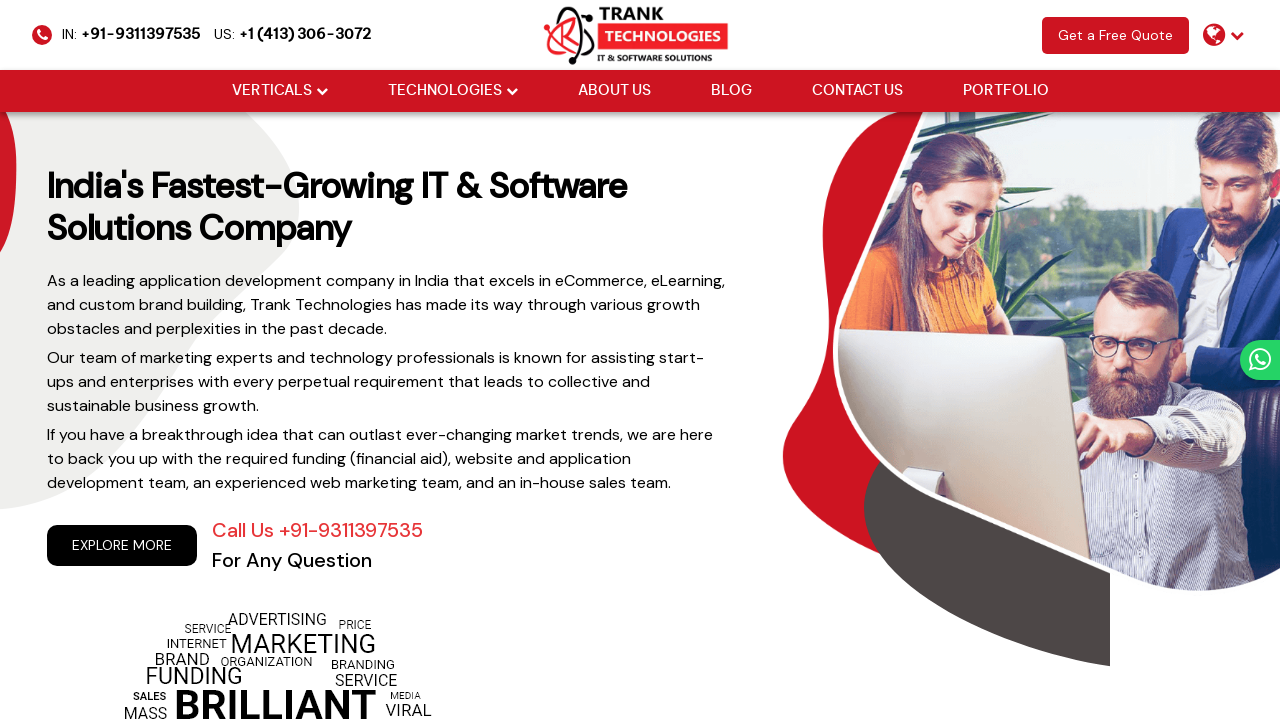

Clicked on the 'Get A Free Quote' link at (1116, 35) on a.scroll
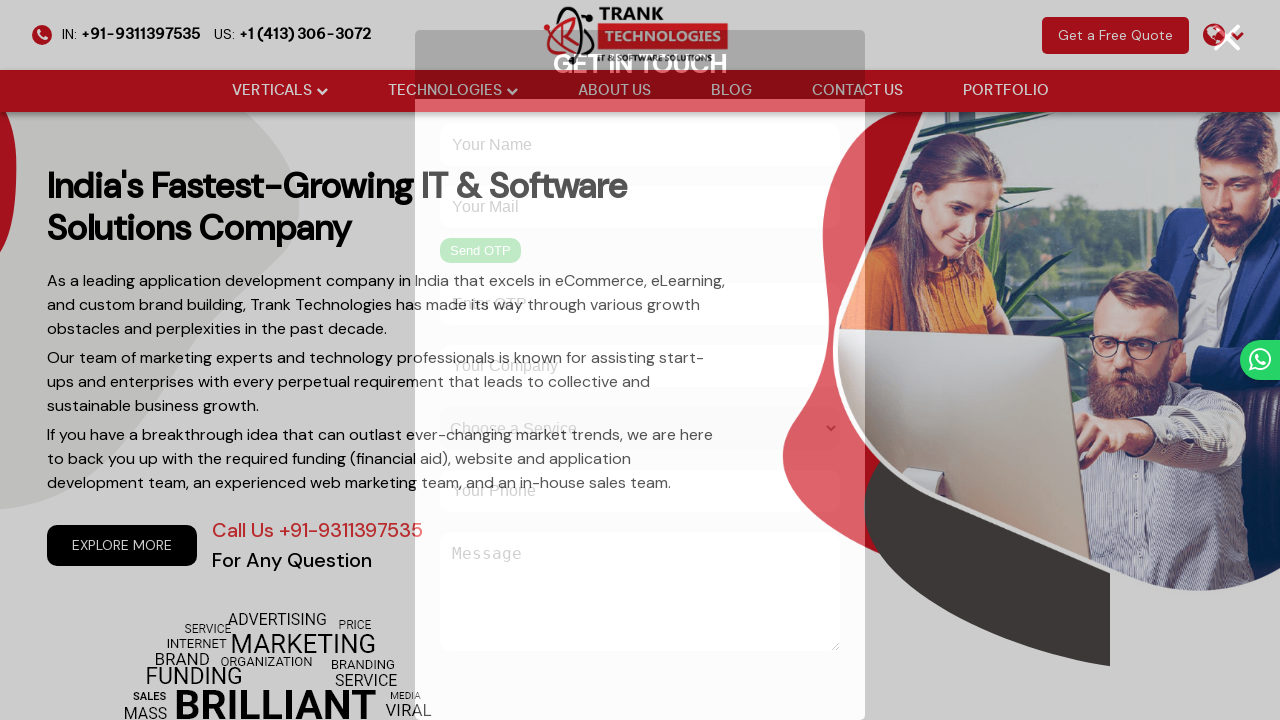

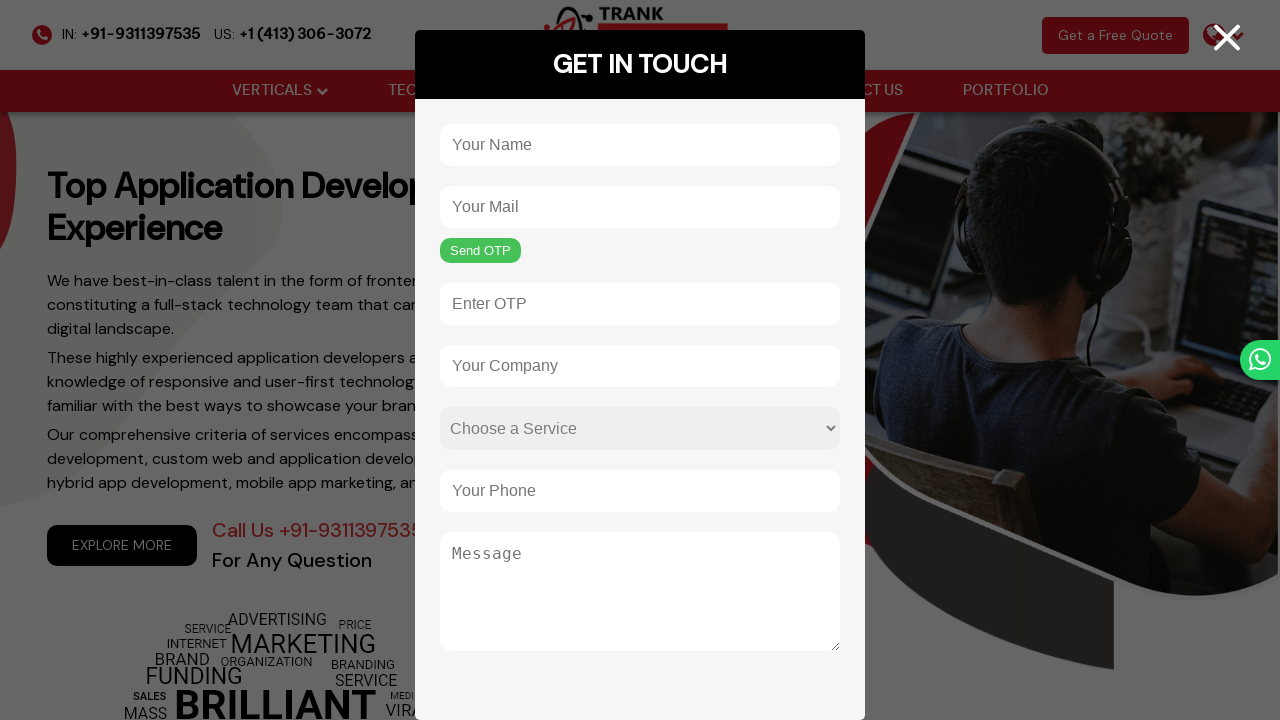